Tests a single checkbox in the Vue.js form bindings example by verifying its initial checked state and then unchecking it

Starting URL: https://vuejs.org/examples/#form-bindings

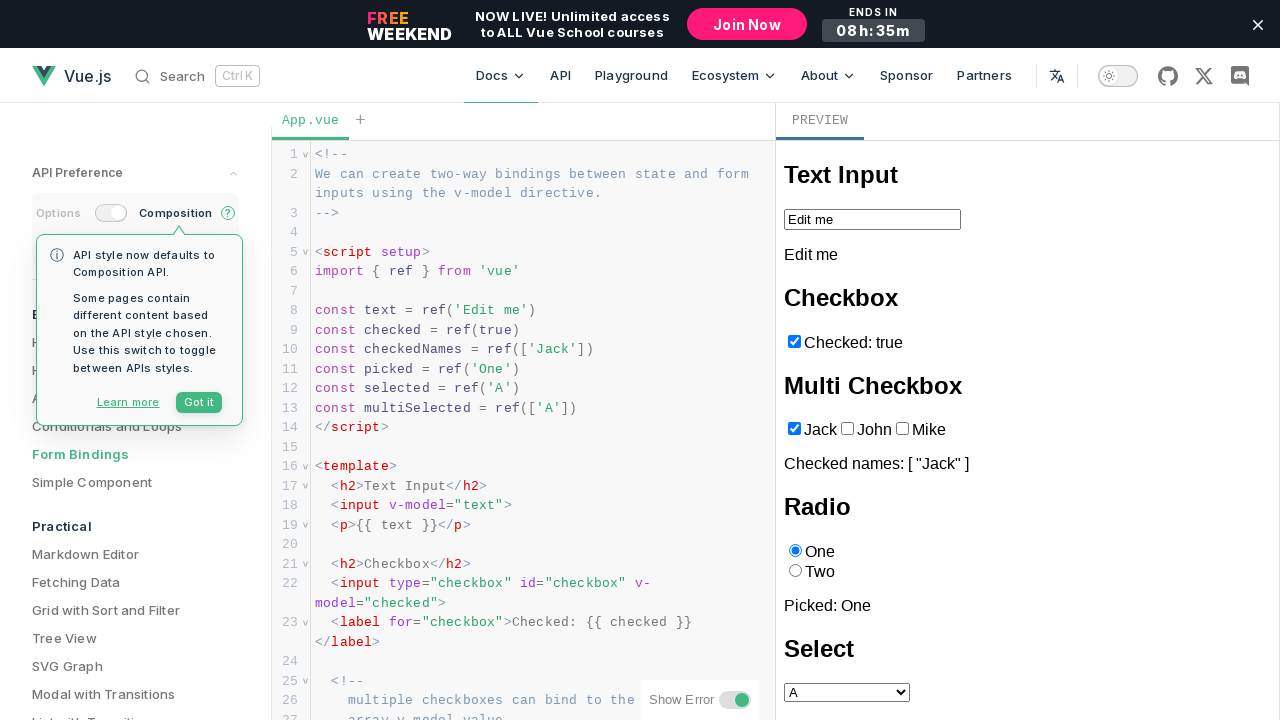

Located checkbox with name 'Checked:' within iframe
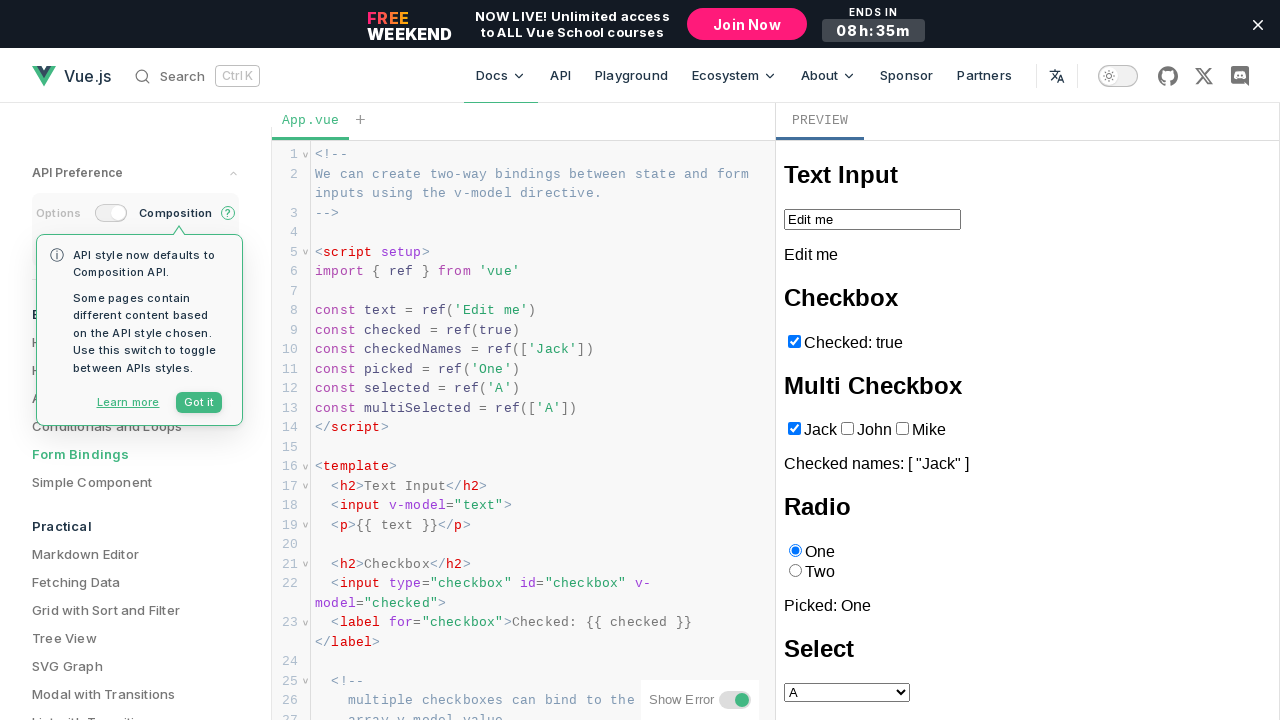

Verified checkbox initial state is checked
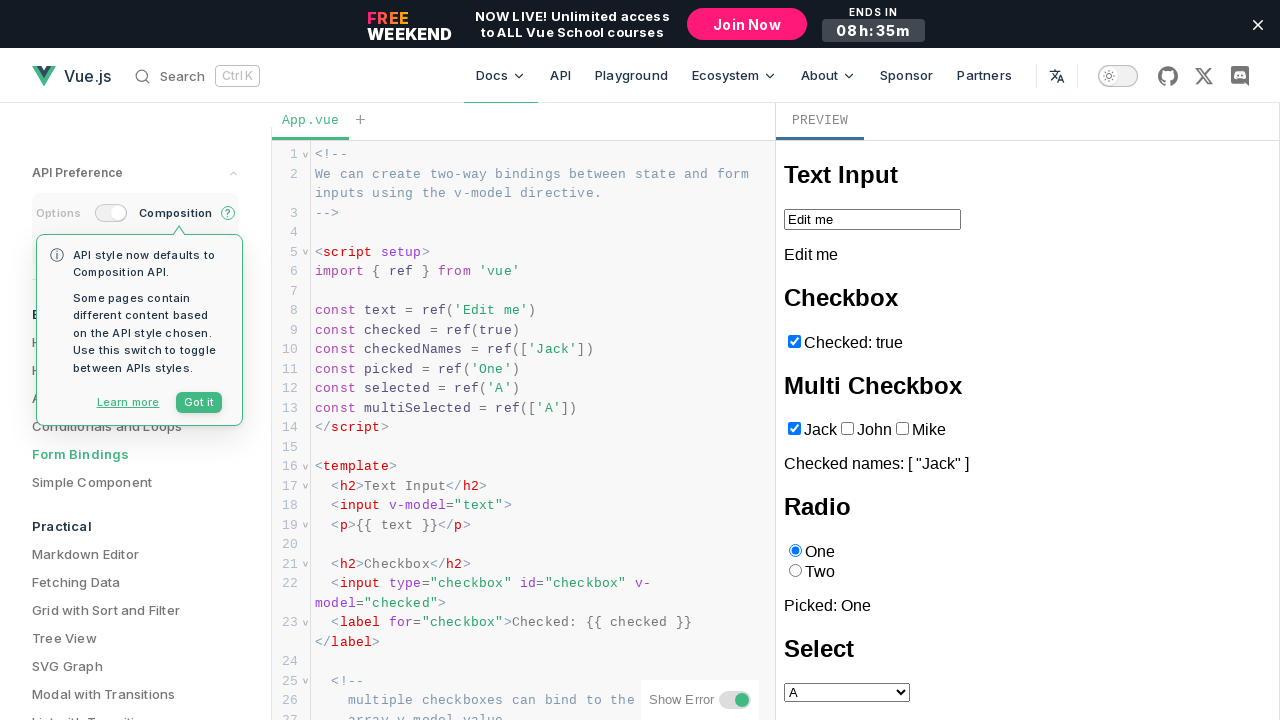

Unchecked the checkbox at (794, 341) on iframe >> internal:control=enter-frame >> internal:role=checkbox[name="Checked:"
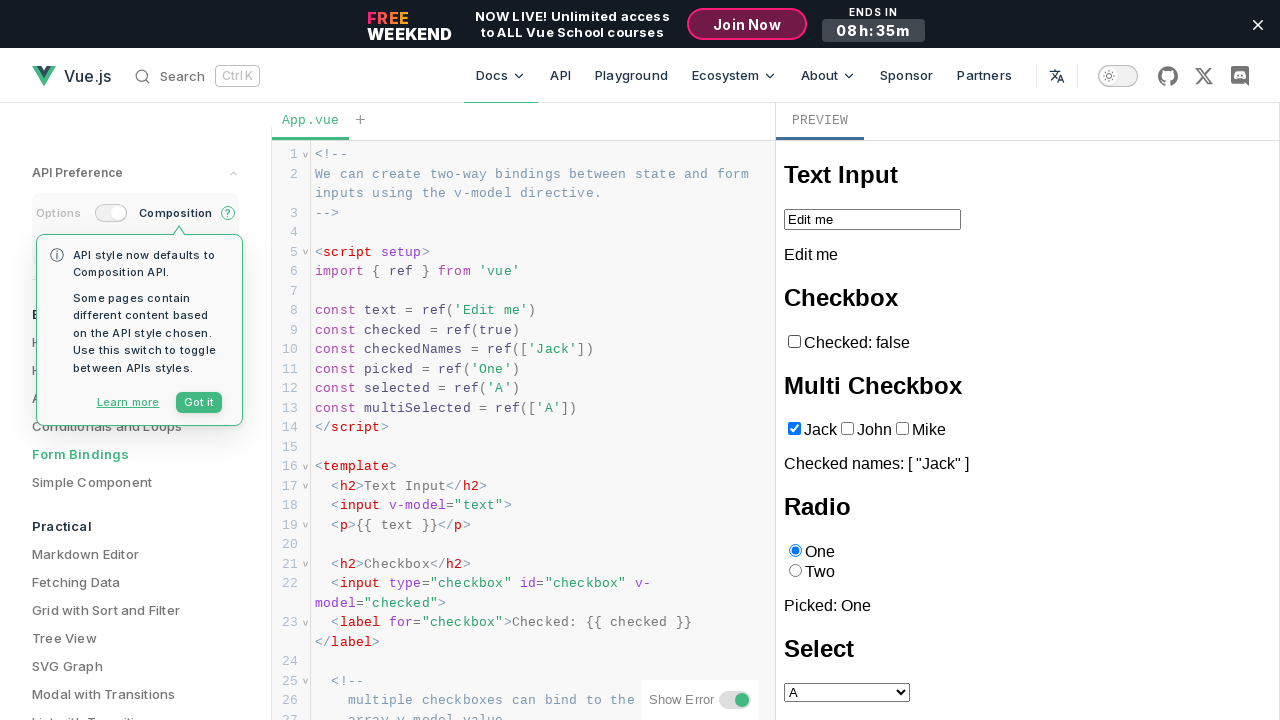

Verified checkbox is now unchecked
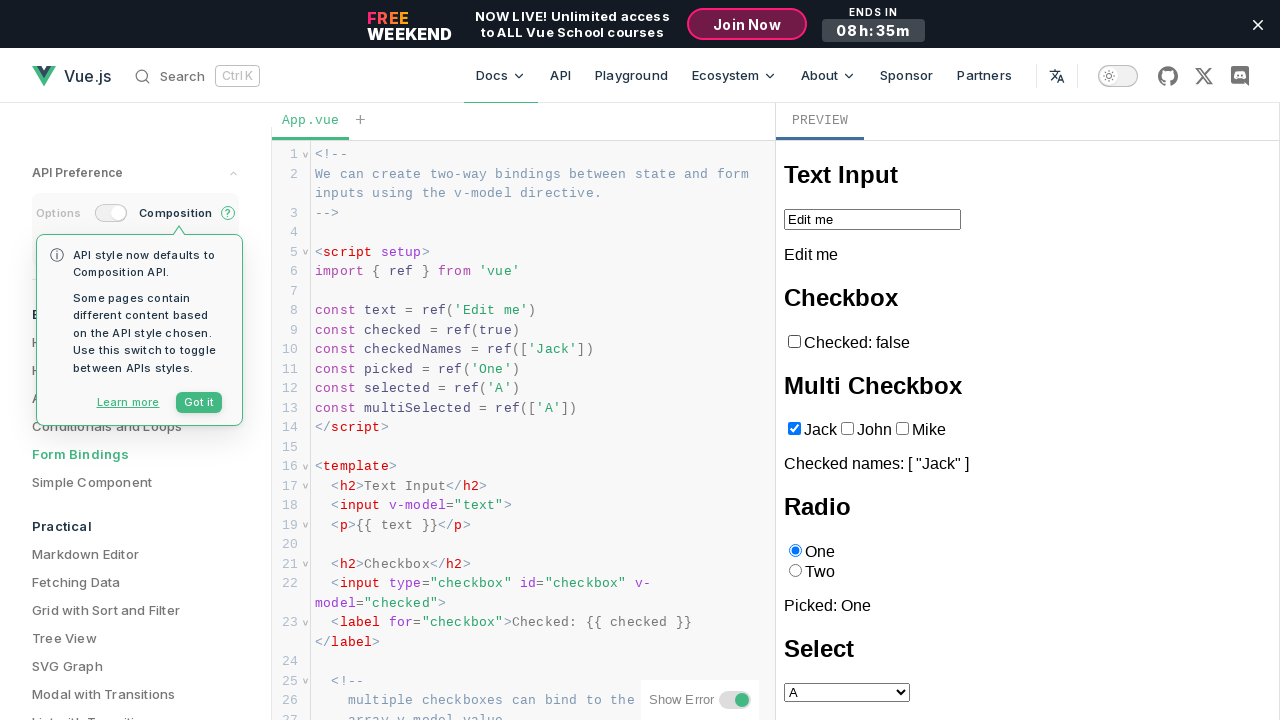

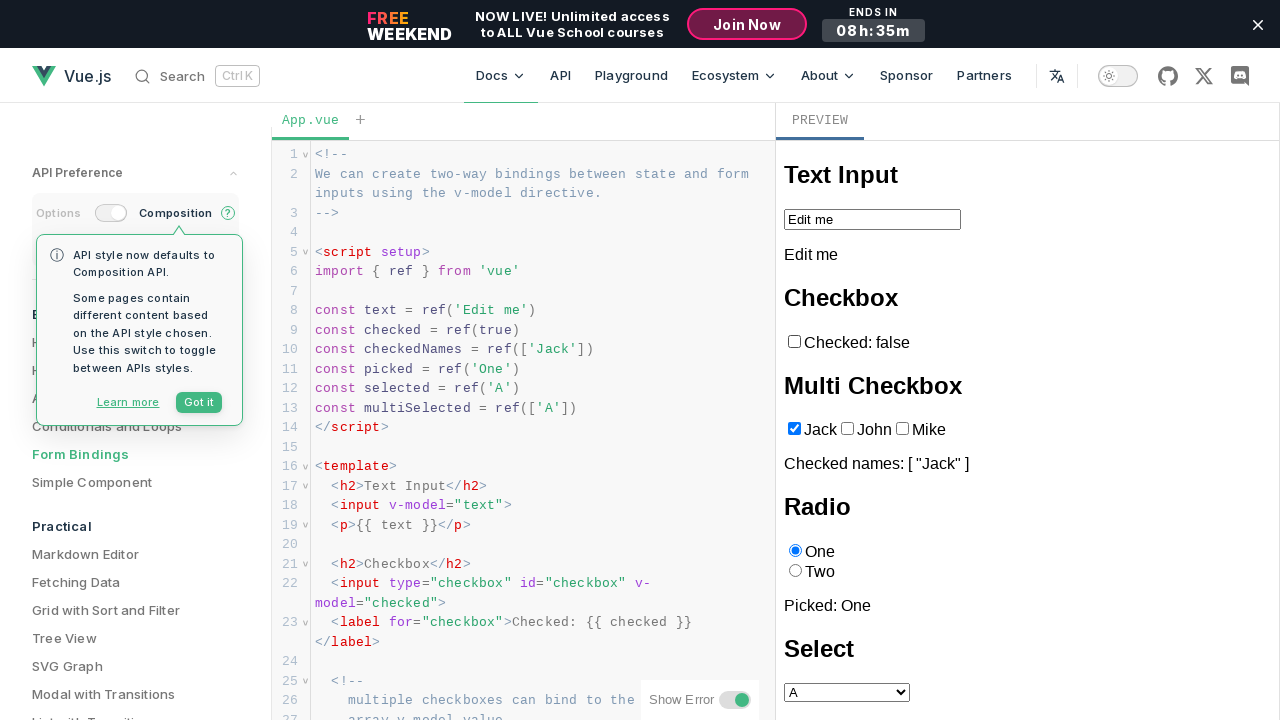